Opens multiple browser tabs, switches to the third tab, navigates to Best Buy website, and scrolls down the page vertically.

Starting URL: https://www.bestbuy.com/

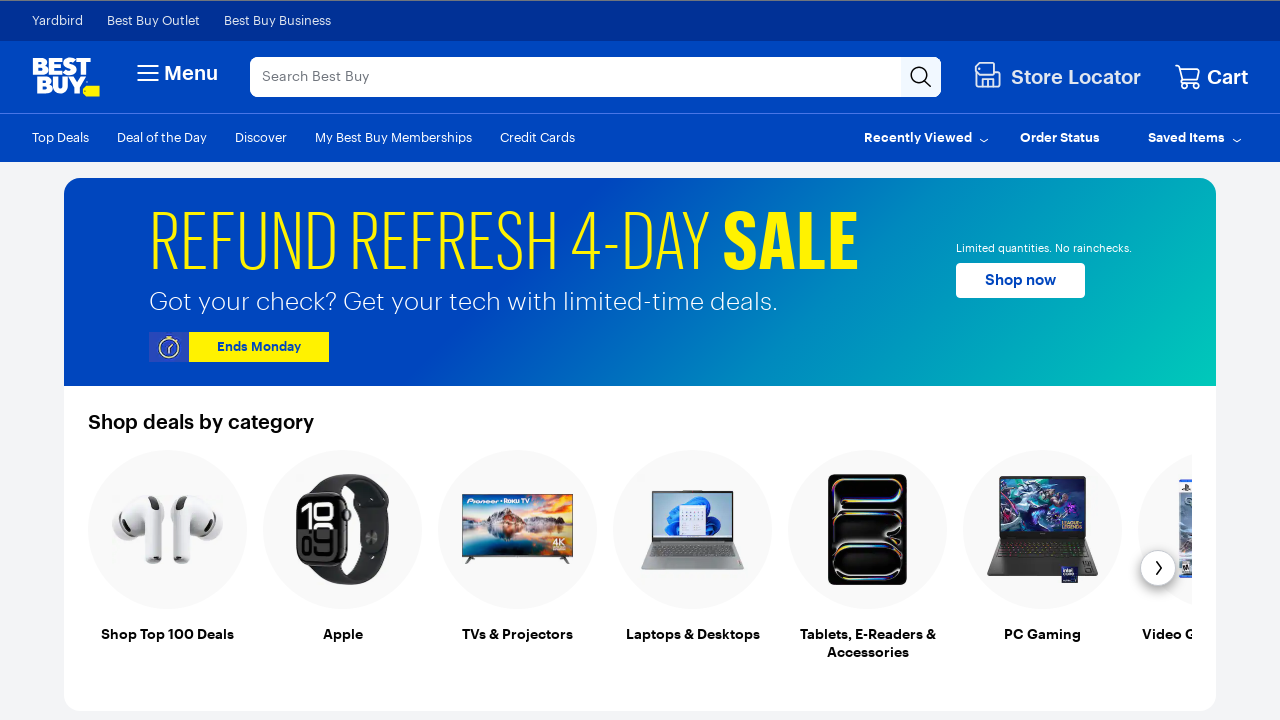

Created second browser tab
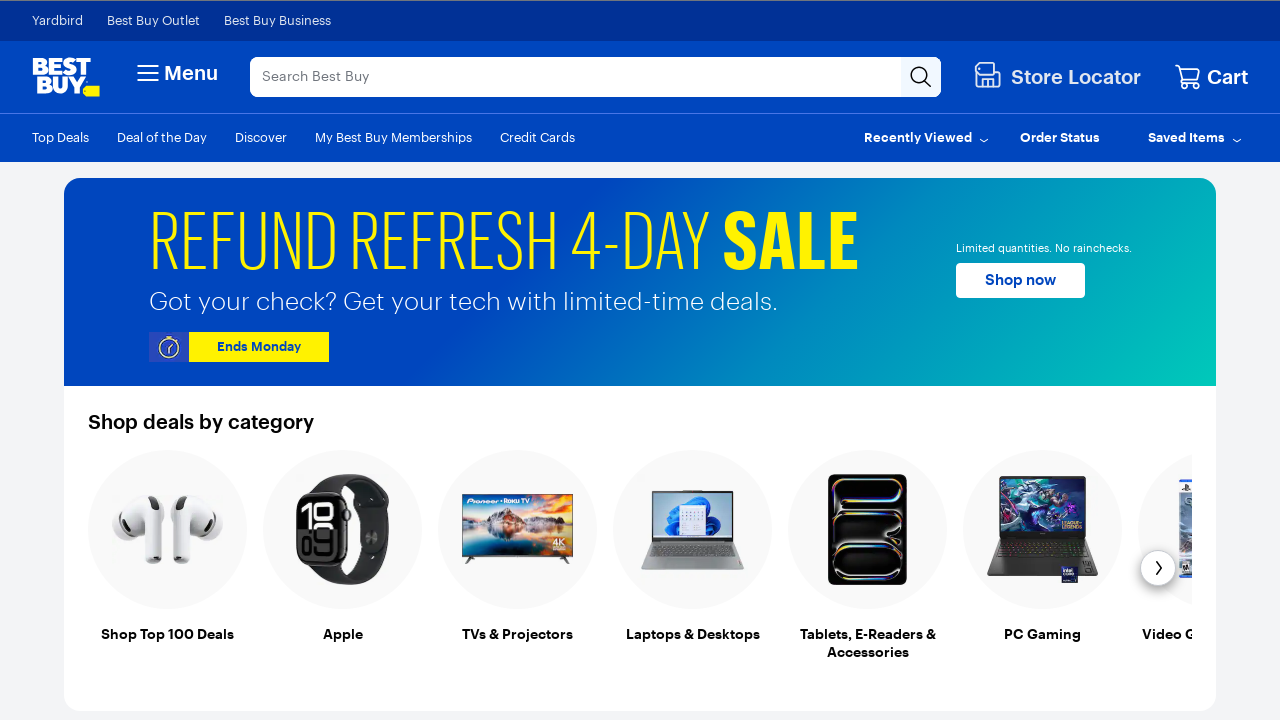

Created third browser tab
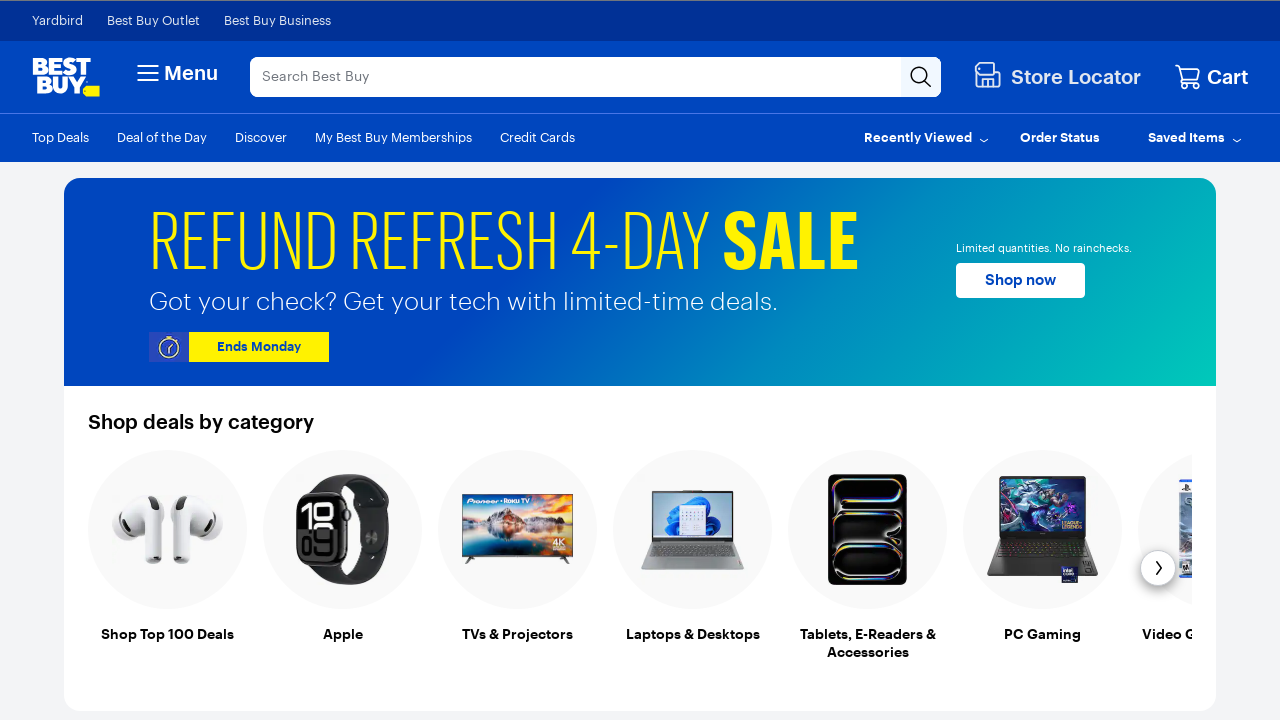

Created fourth browser tab
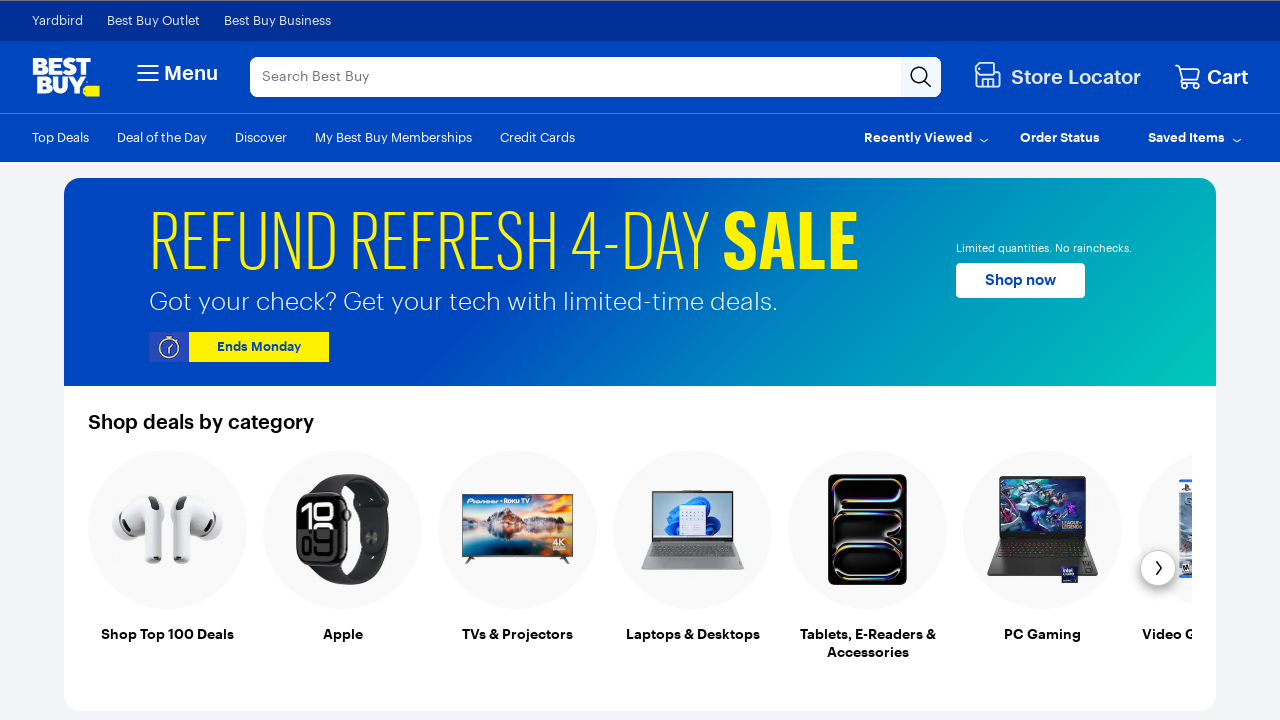

Navigated to Best Buy website in third tab
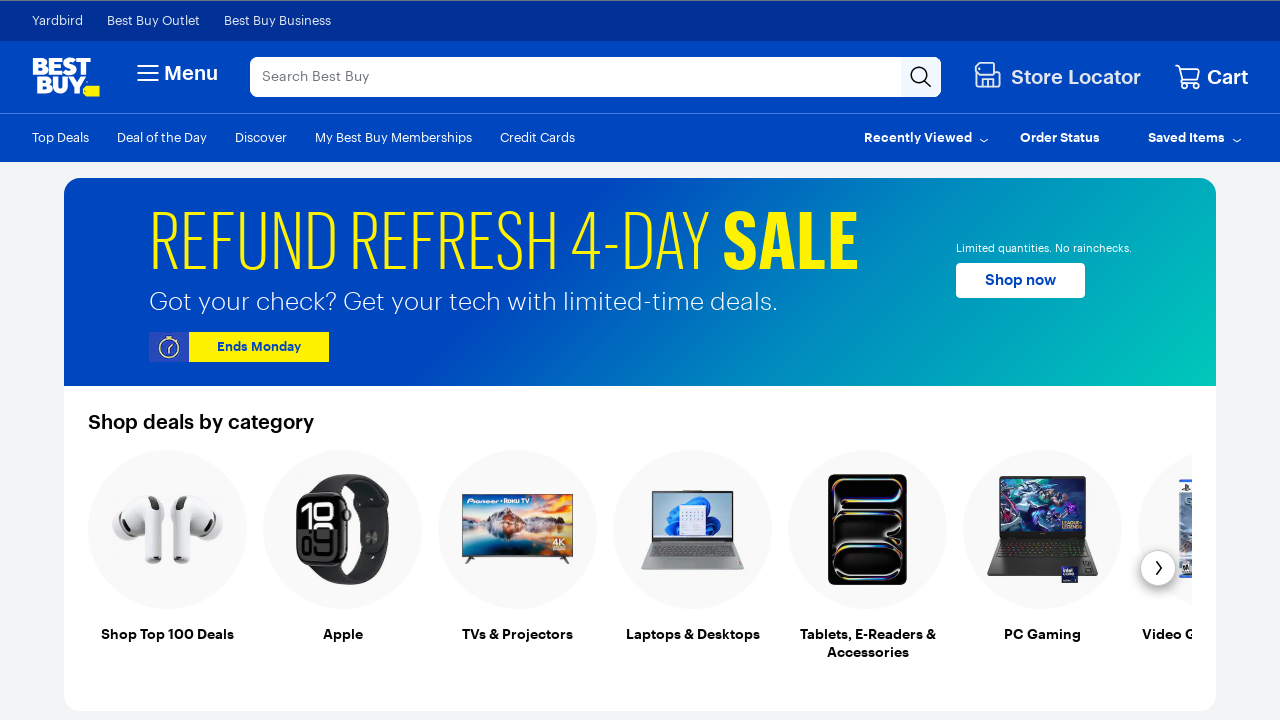

Best Buy page loaded (DOM content ready)
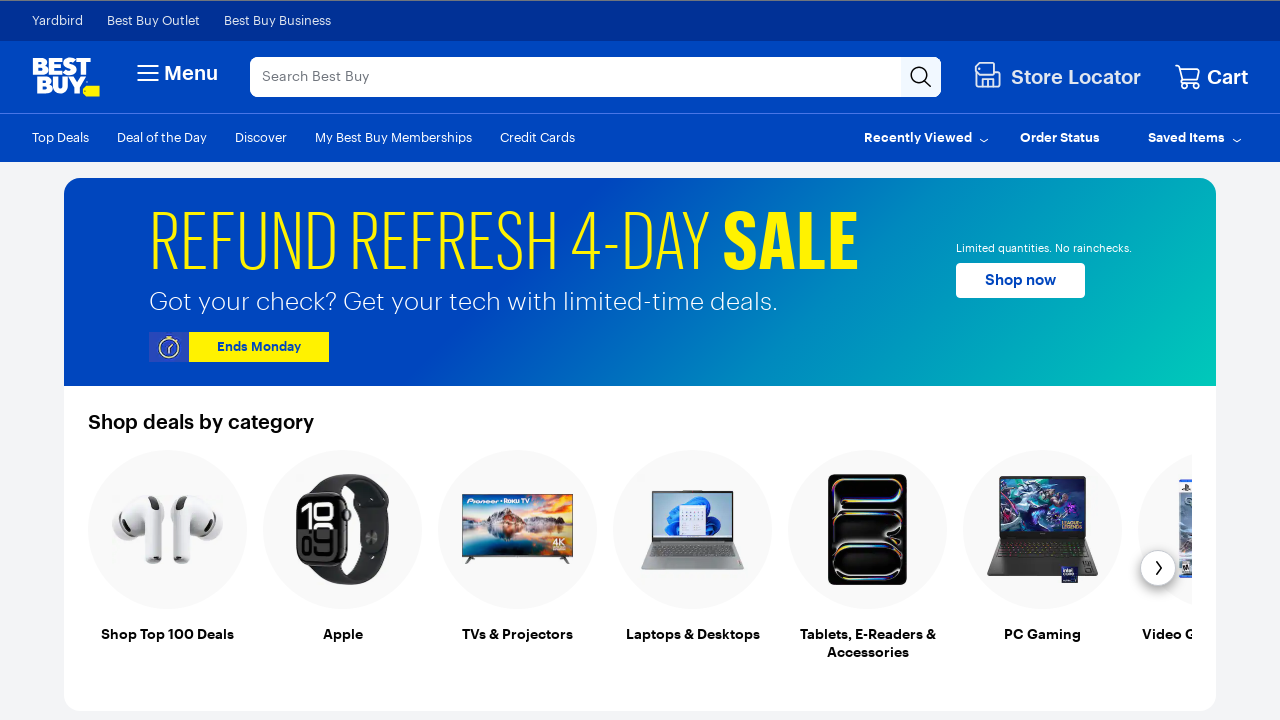

Scrolled down the page by 3000 pixels
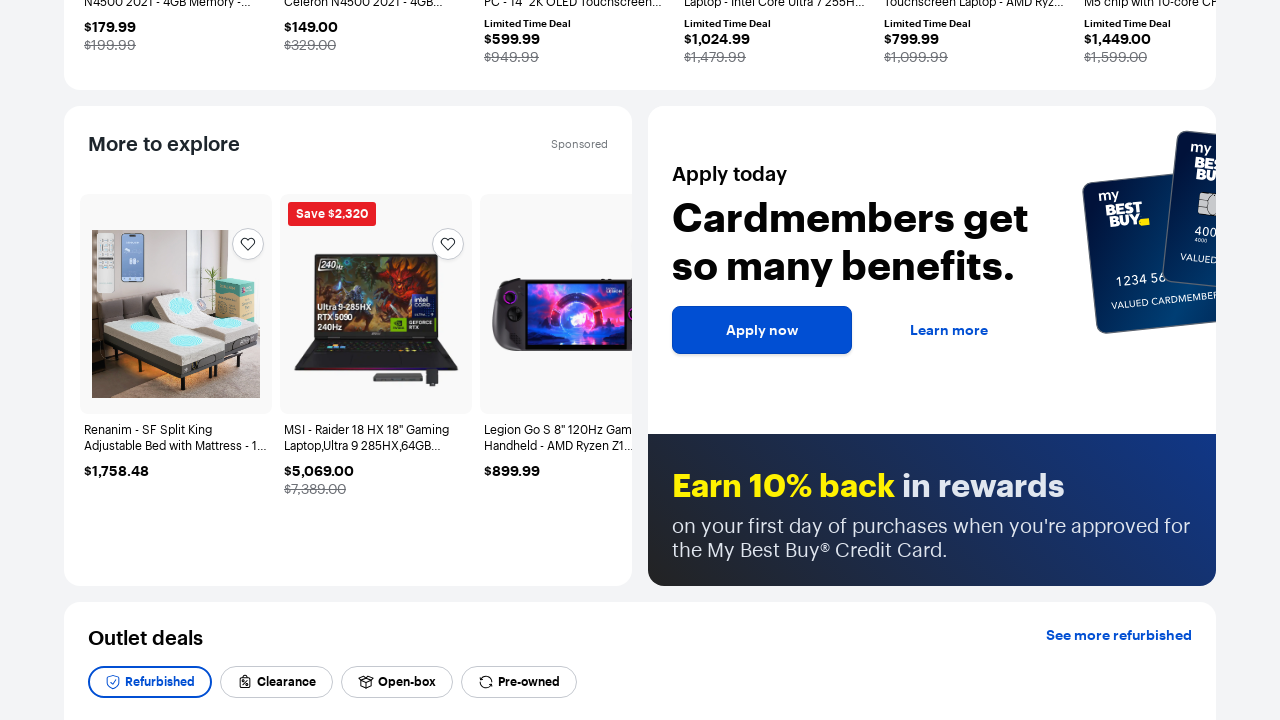

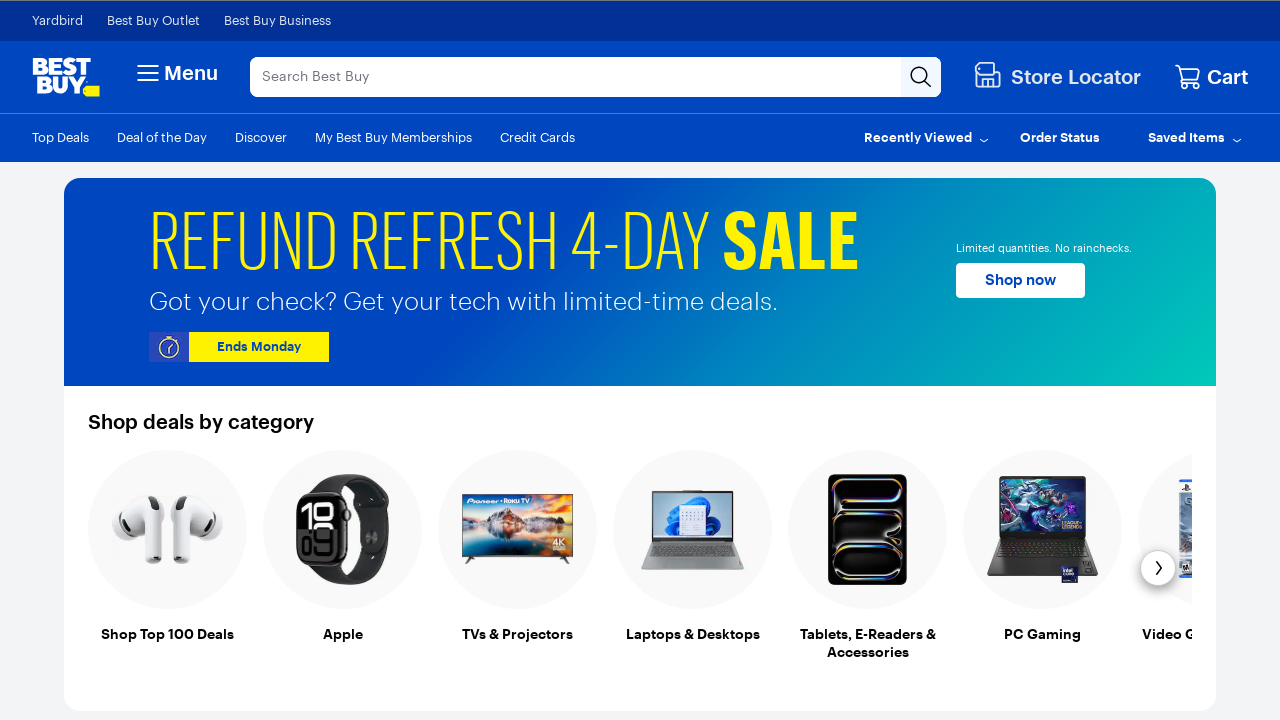